Tests the search autocomplete functionality on AJIO e-commerce site by typing "dress" in the search box and verifying that autocomplete suggestions appear.

Starting URL: https://www.ajio.com/

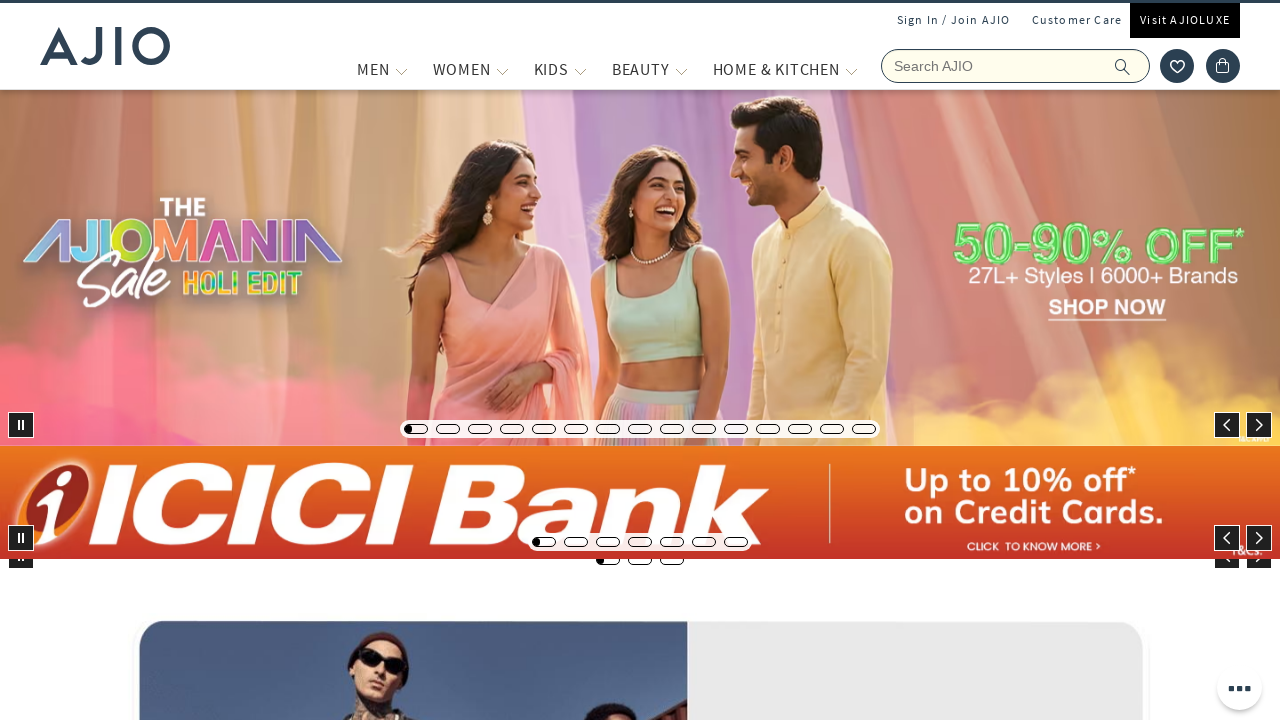

Filled search input with 'dress' on input.react-autosuggest__input
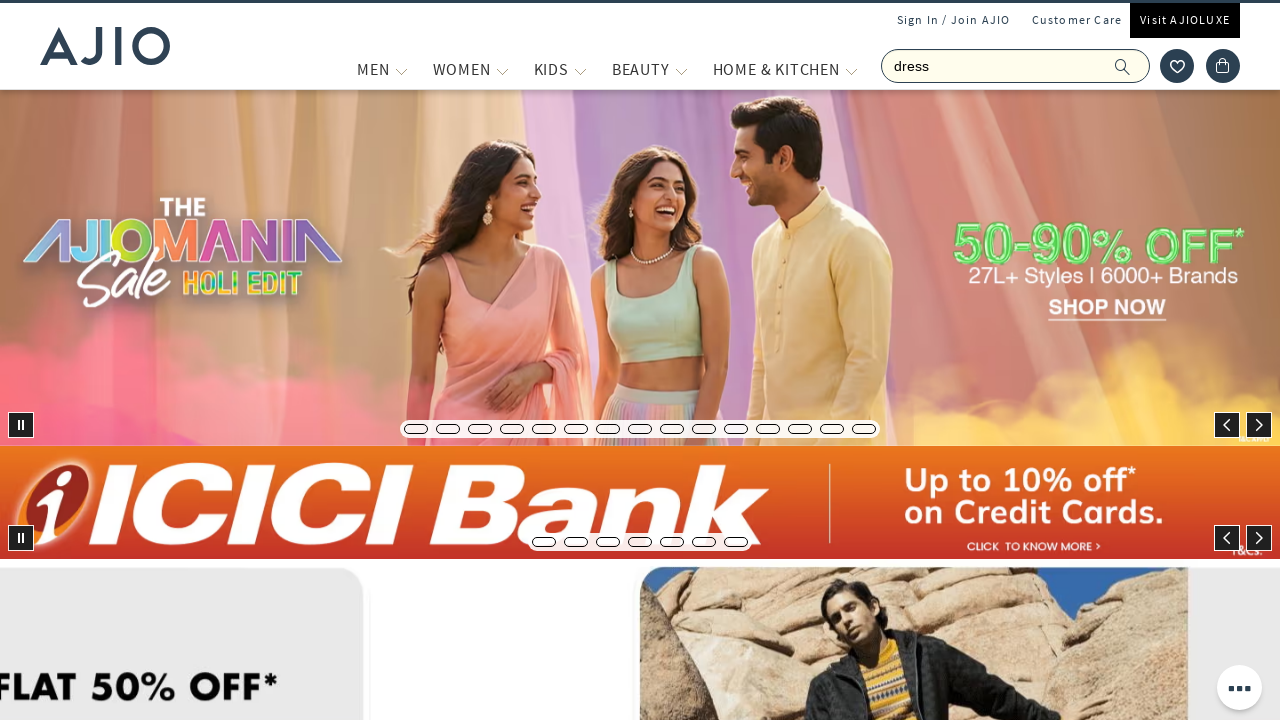

Autocomplete suggestions appeared
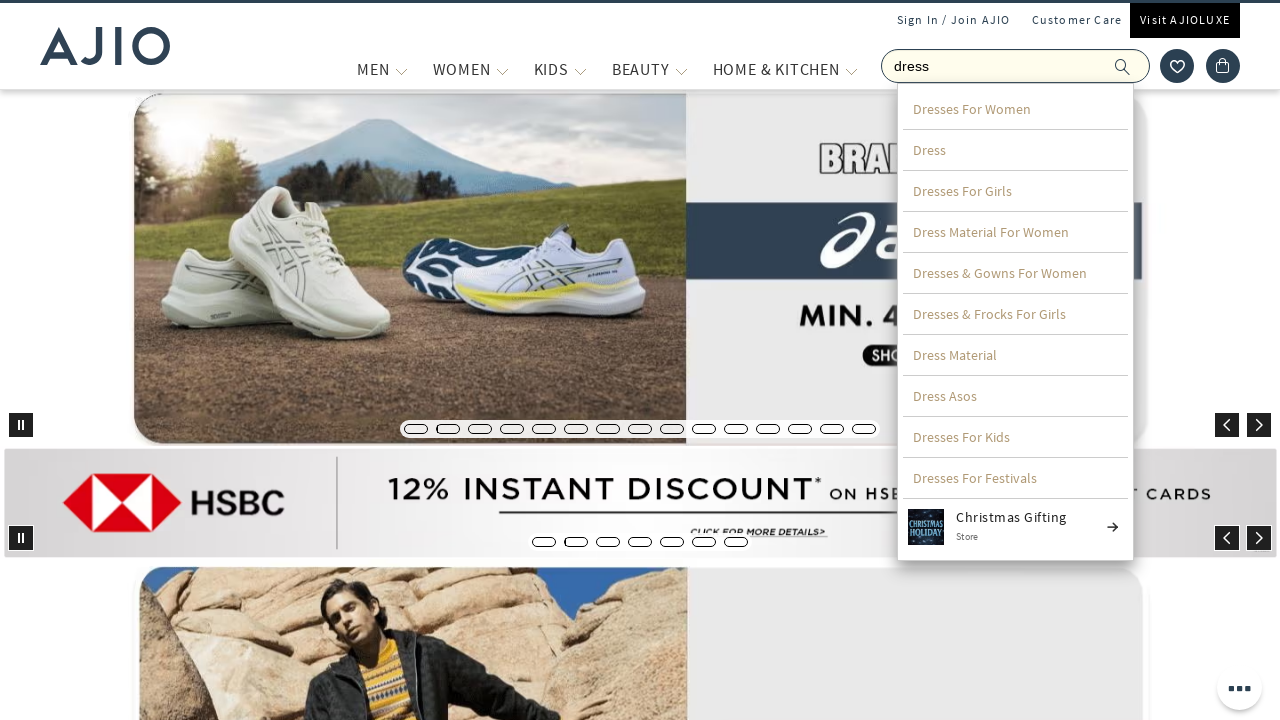

Located autocomplete suggestion list items
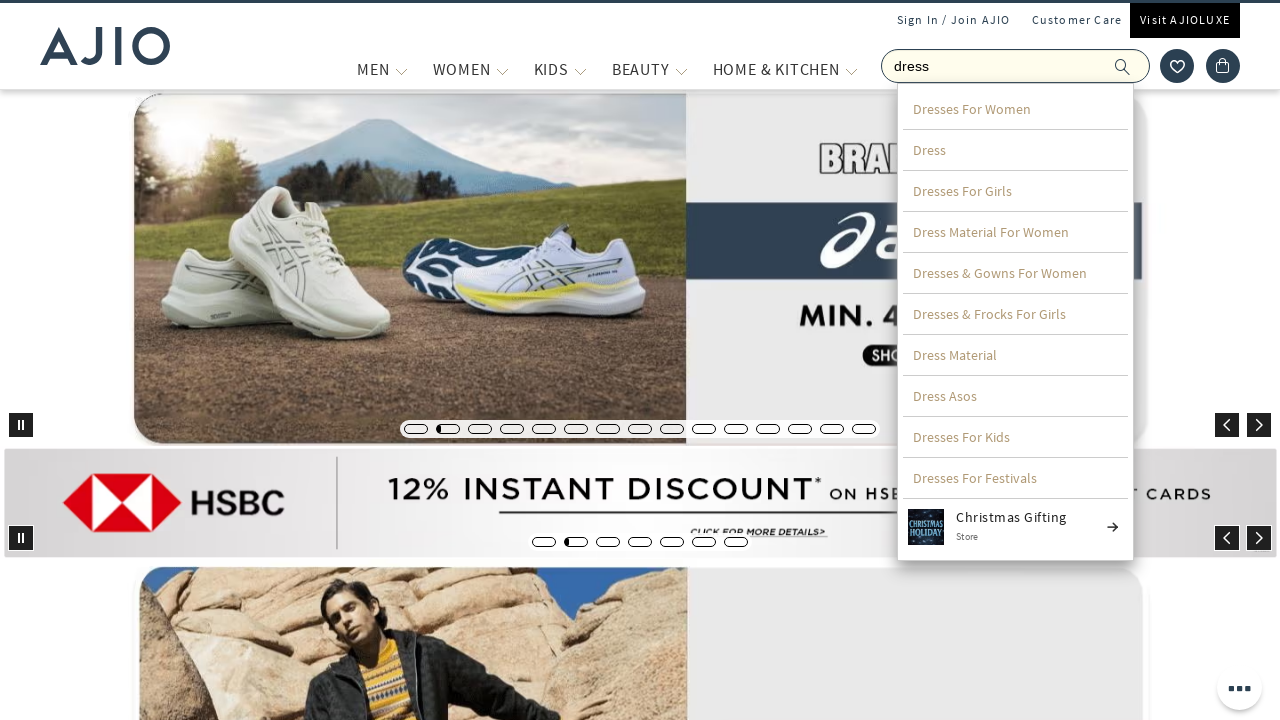

First autocomplete suggestion is visible
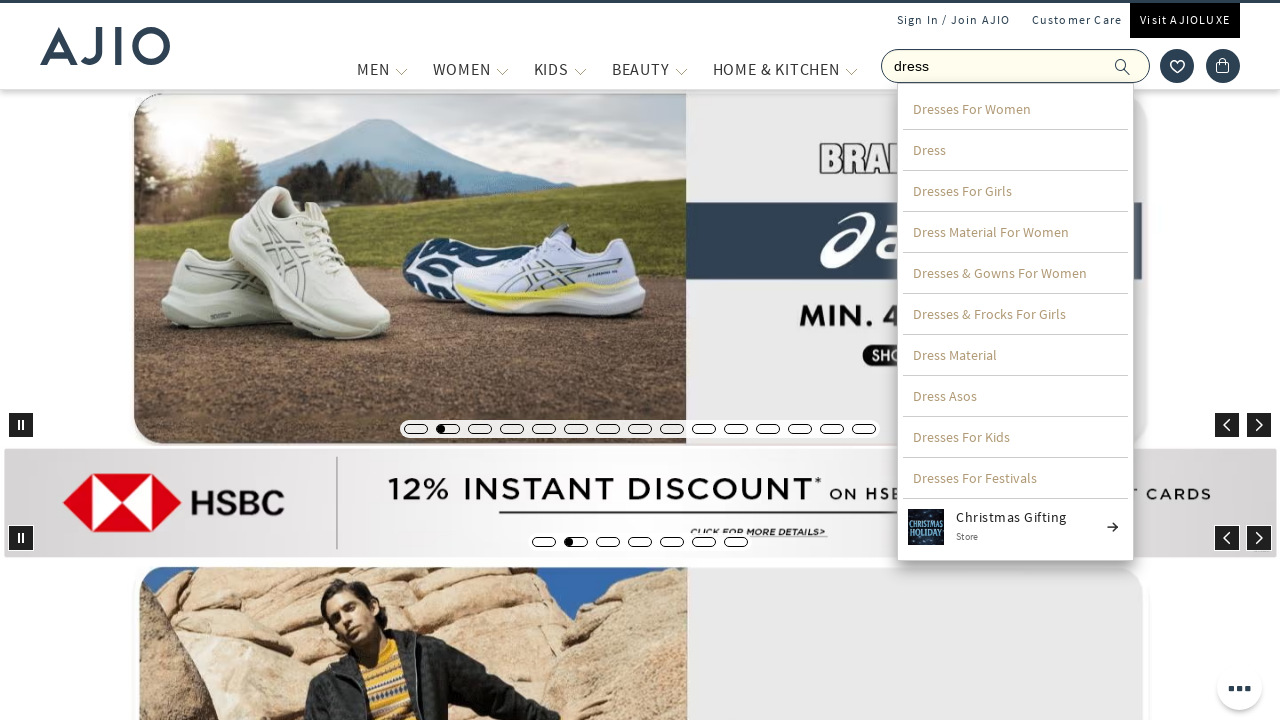

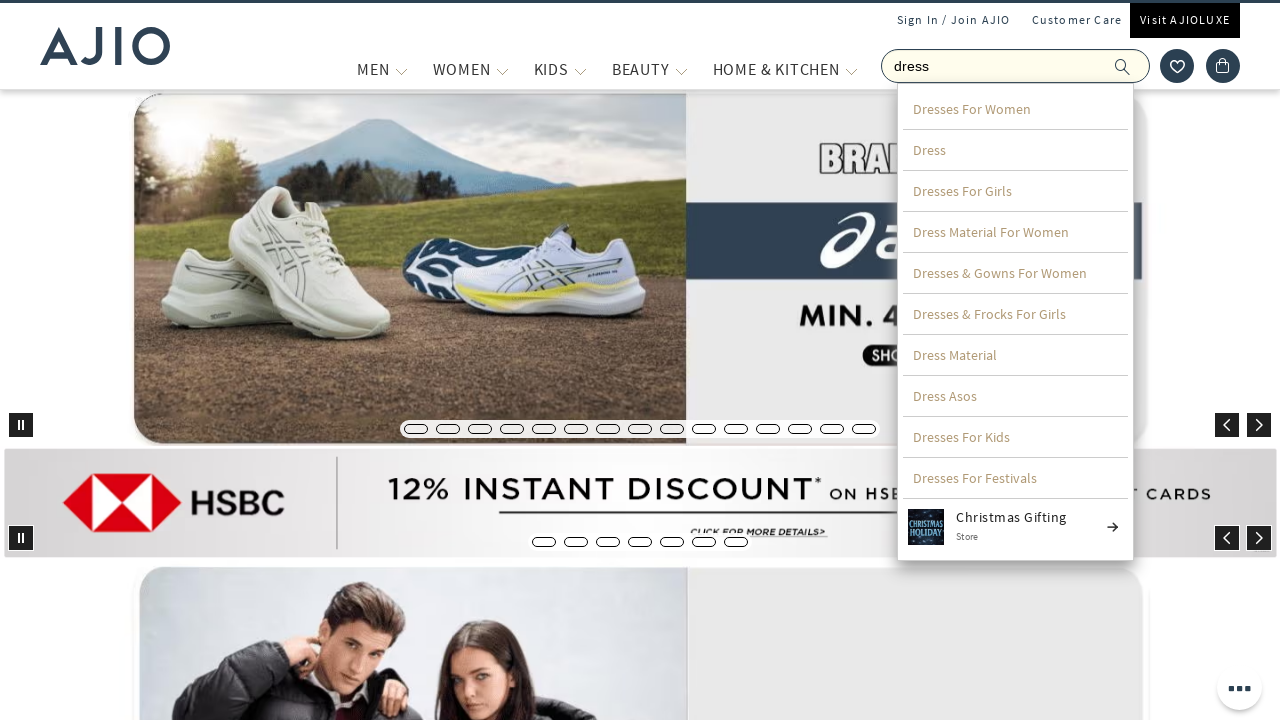